Tests prompt alert by scrolling down, clicking prompt button, entering text, and accepting

Starting URL: https://demoqa.com/alerts

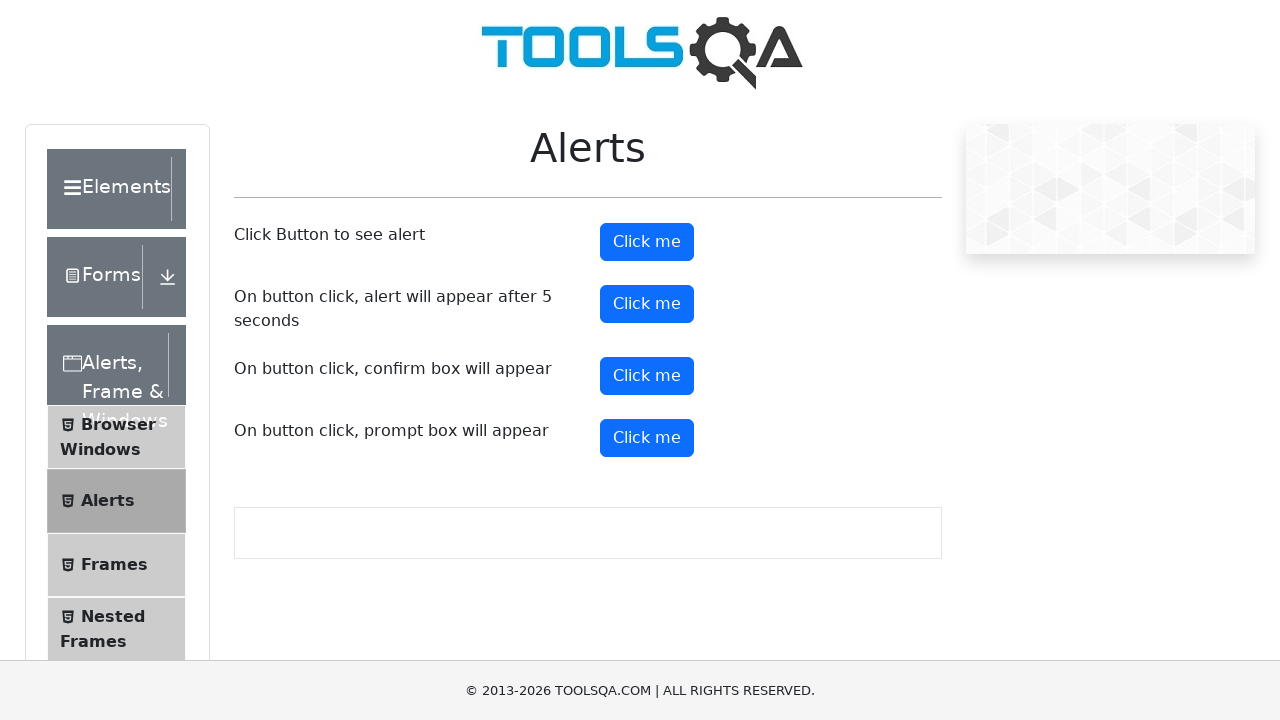

Set up dialog handler to accept prompt with 'Automation' text
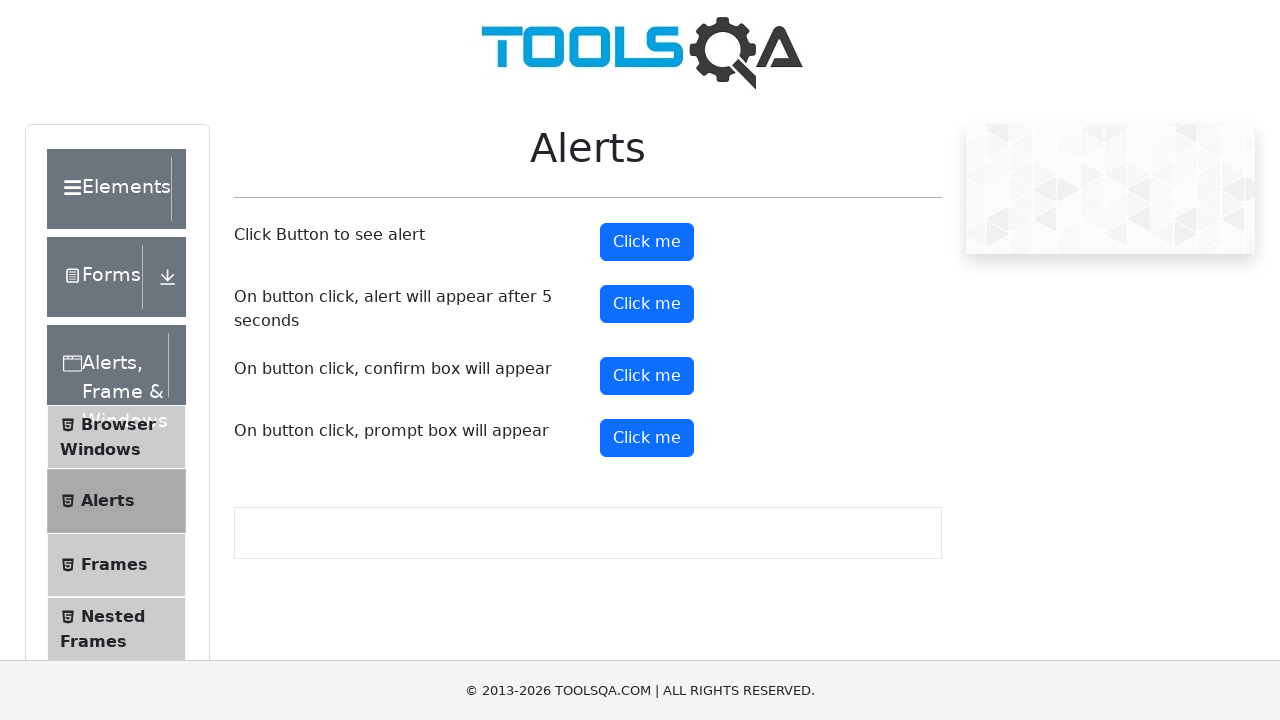

Scrolled down 750px to view prompt button
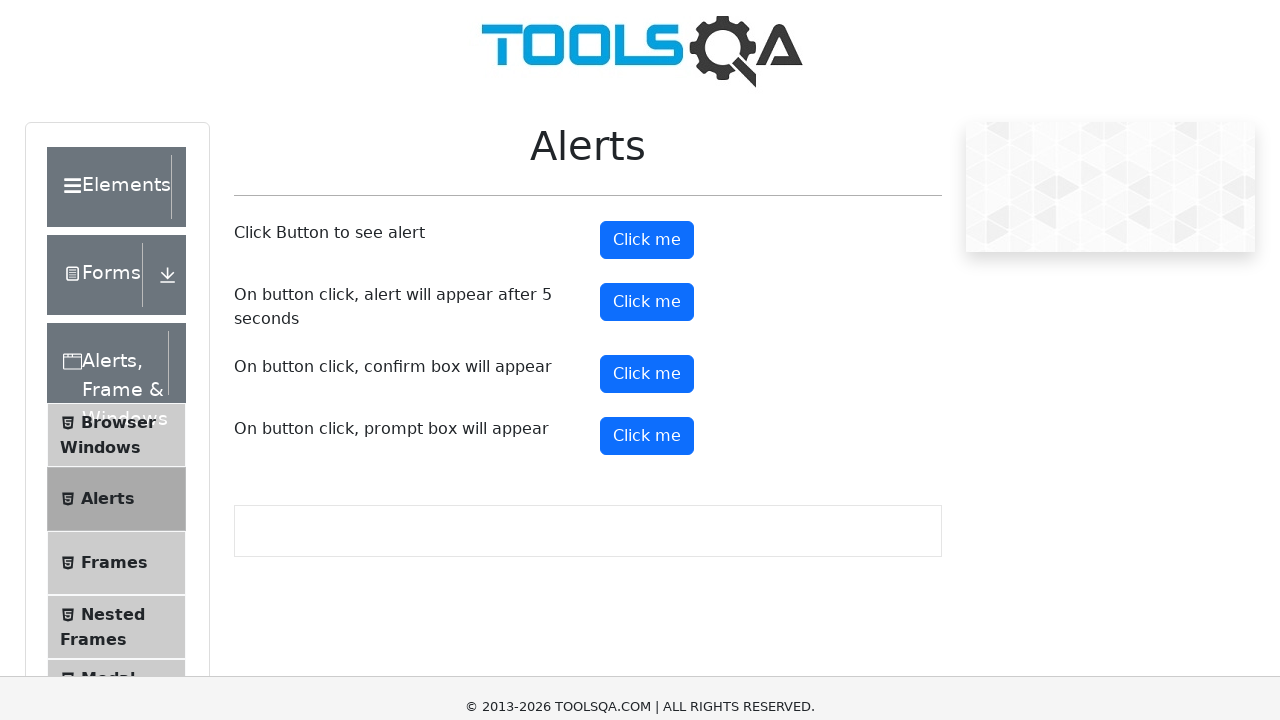

Clicked prompt button to trigger alert at (647, 44) on #promtButton
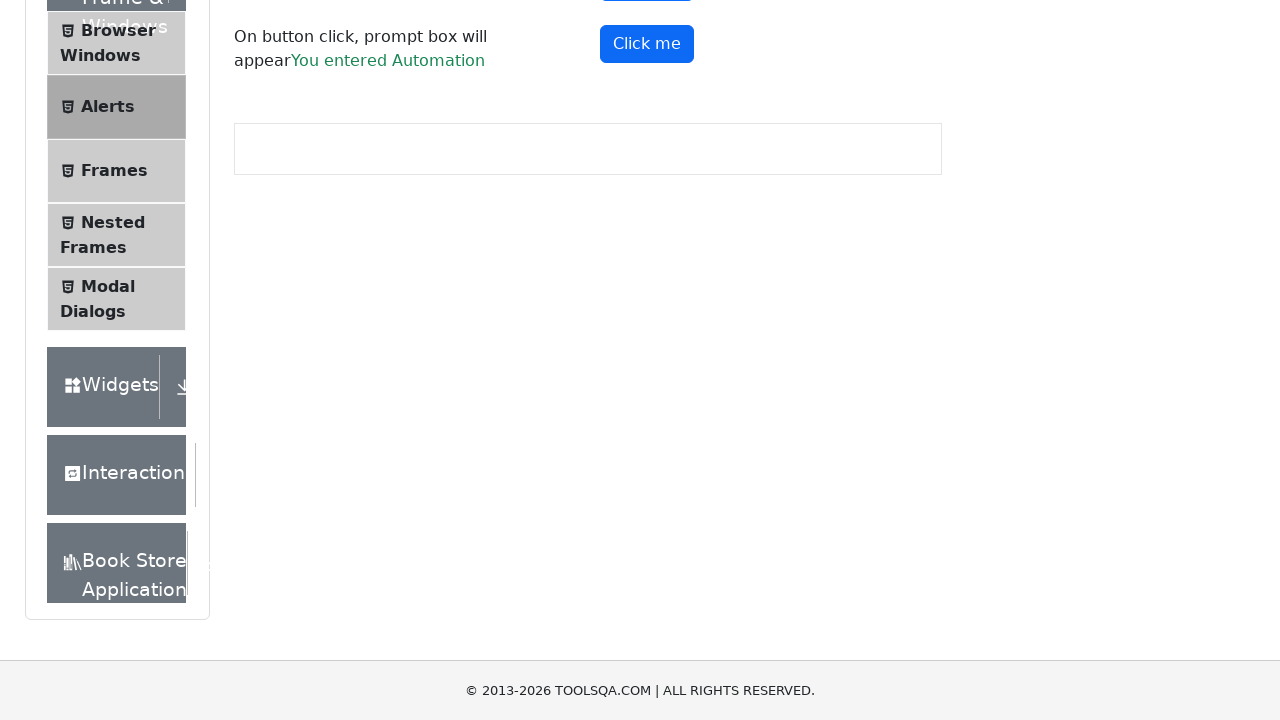

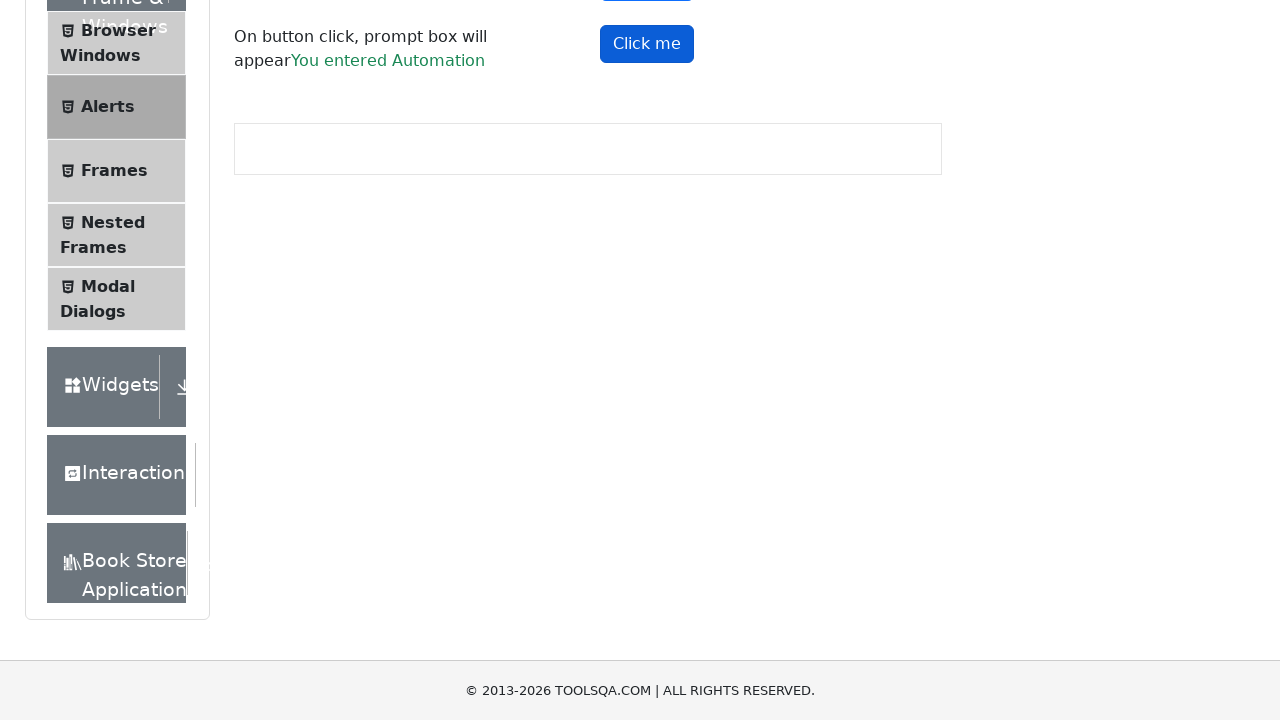